Tests the search functionality on a Katalon demo e-commerce site by entering "Flying Ninja" in the search box and clicking the search button

Starting URL: https://cms.demo.katalon.com/

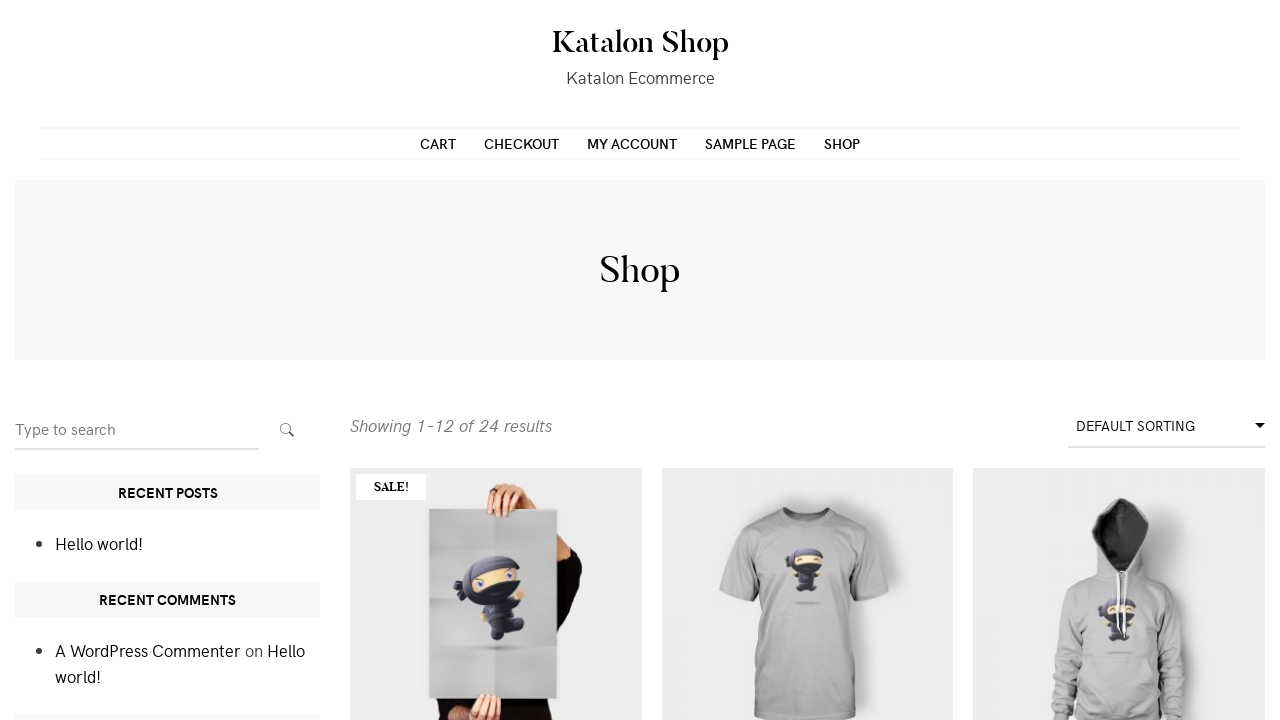

Filled search input with 'Flying Ninja' on input[name='s']
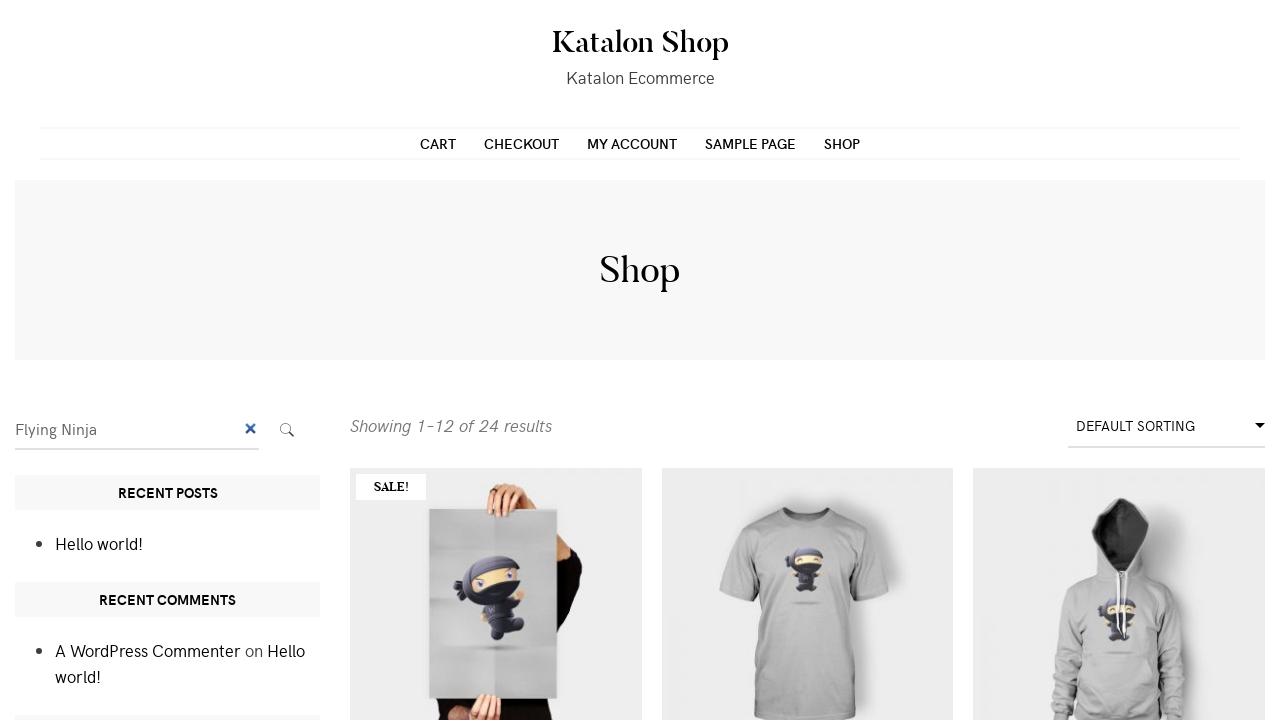

Clicked search submit button at (287, 430) on button.search-submit
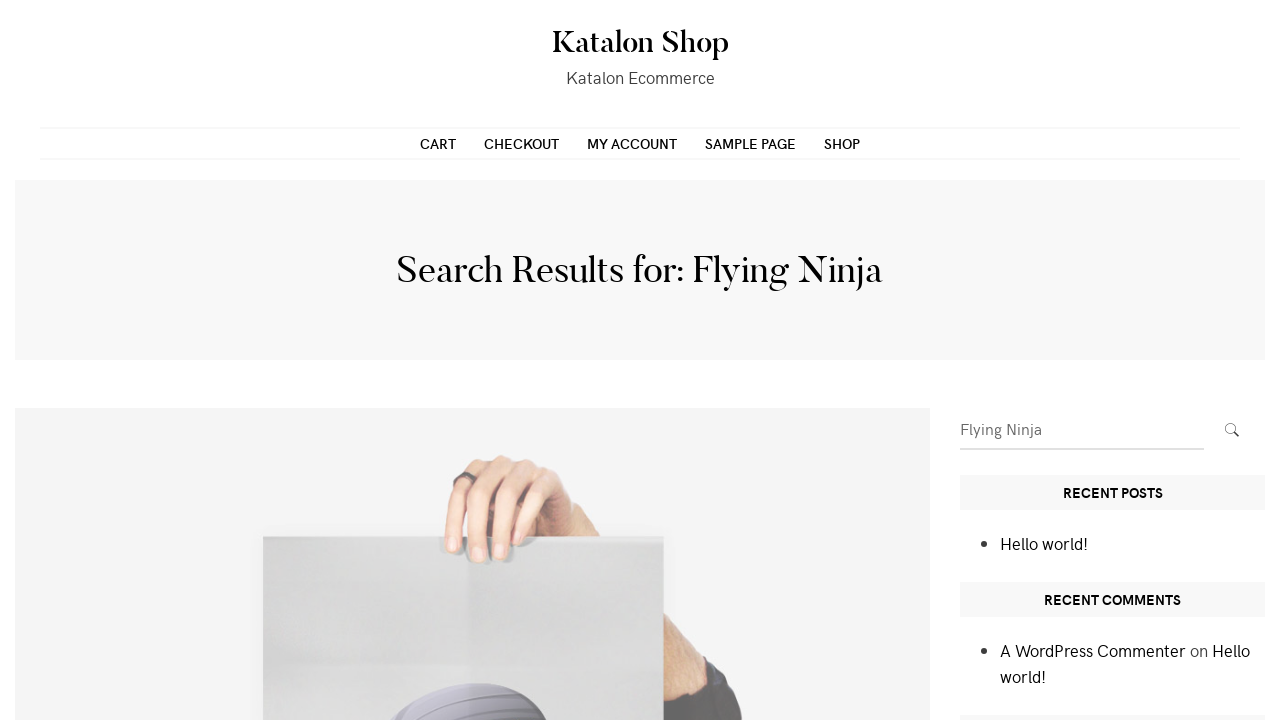

Search results loaded - network idle
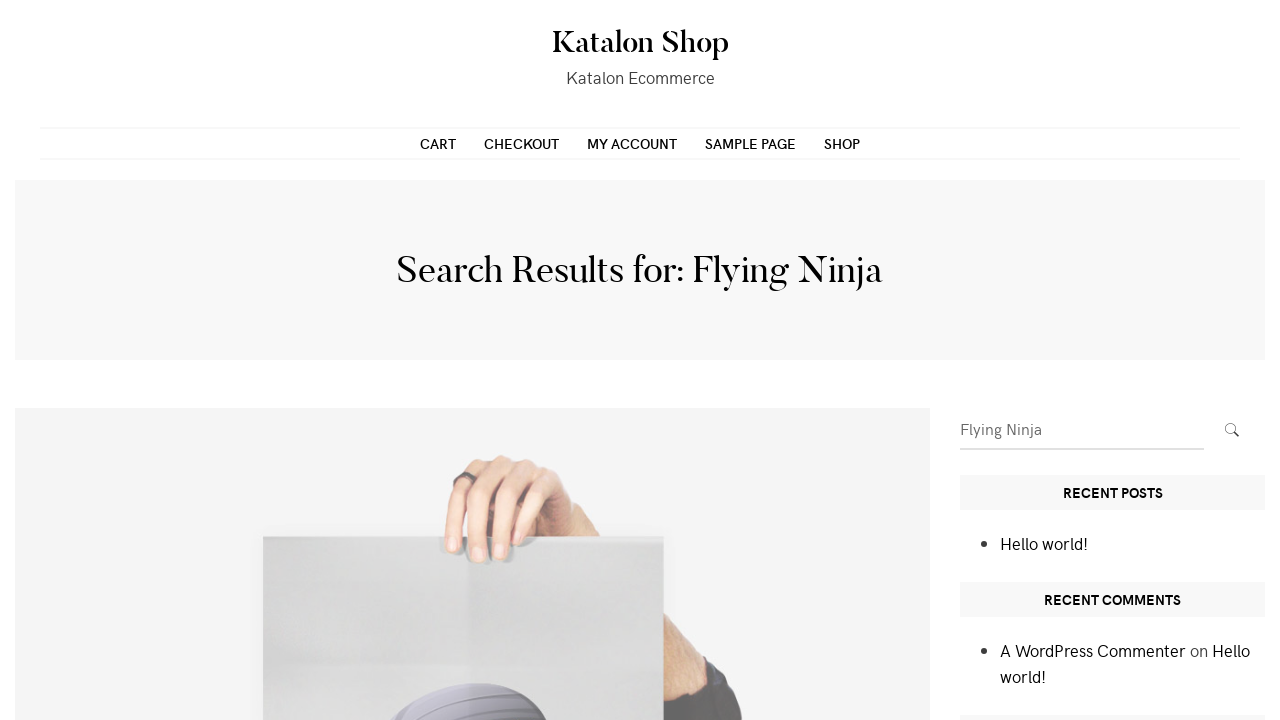

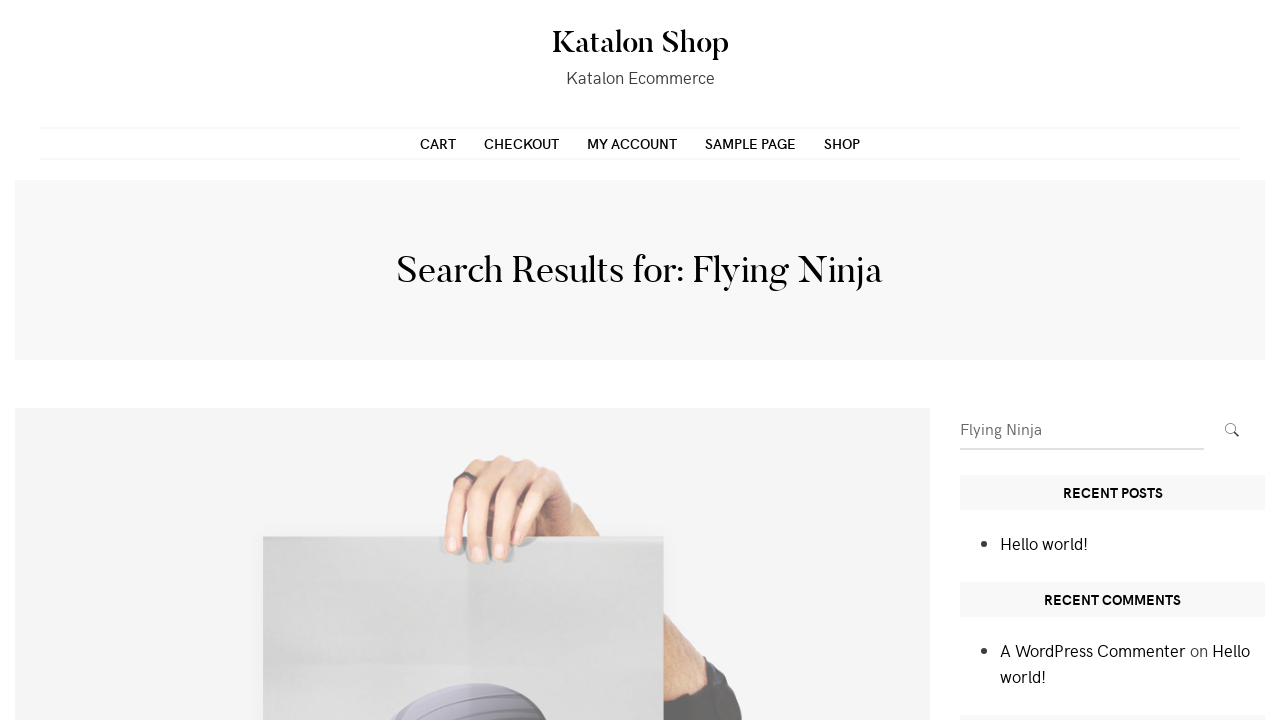